Tests adding a product to the shopping cart and verifying the success alert message

Starting URL: https://www.demoblaze.com/index.html

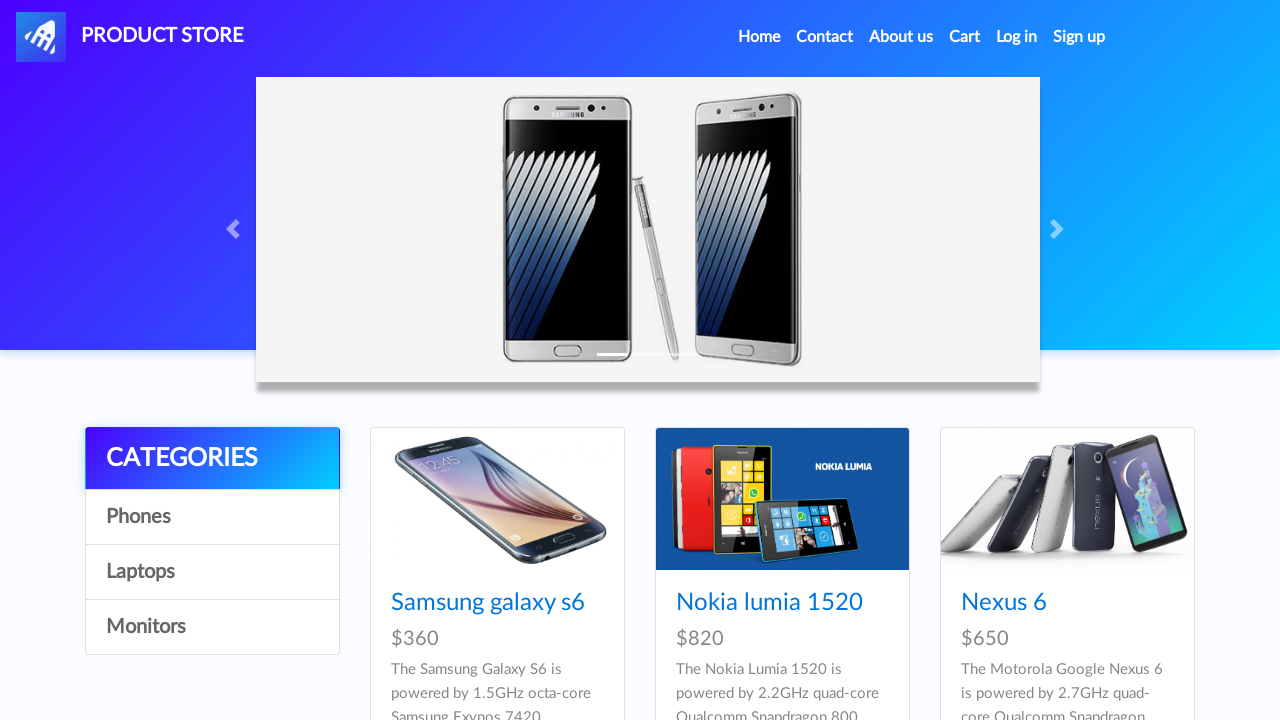

Clicked on Sony vaio i5 product link at (739, 361) on text='Sony vaio i5'
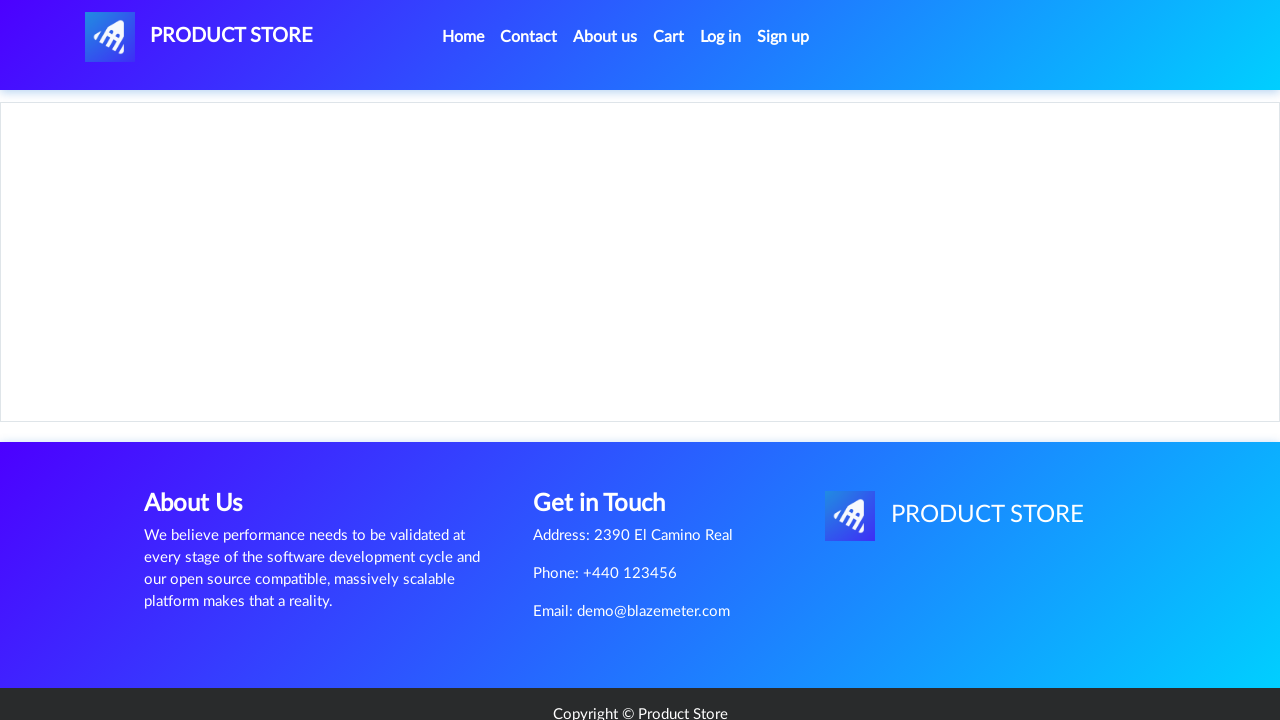

Clicked on 'Add to cart' button at (610, 440) on text='Add to cart'
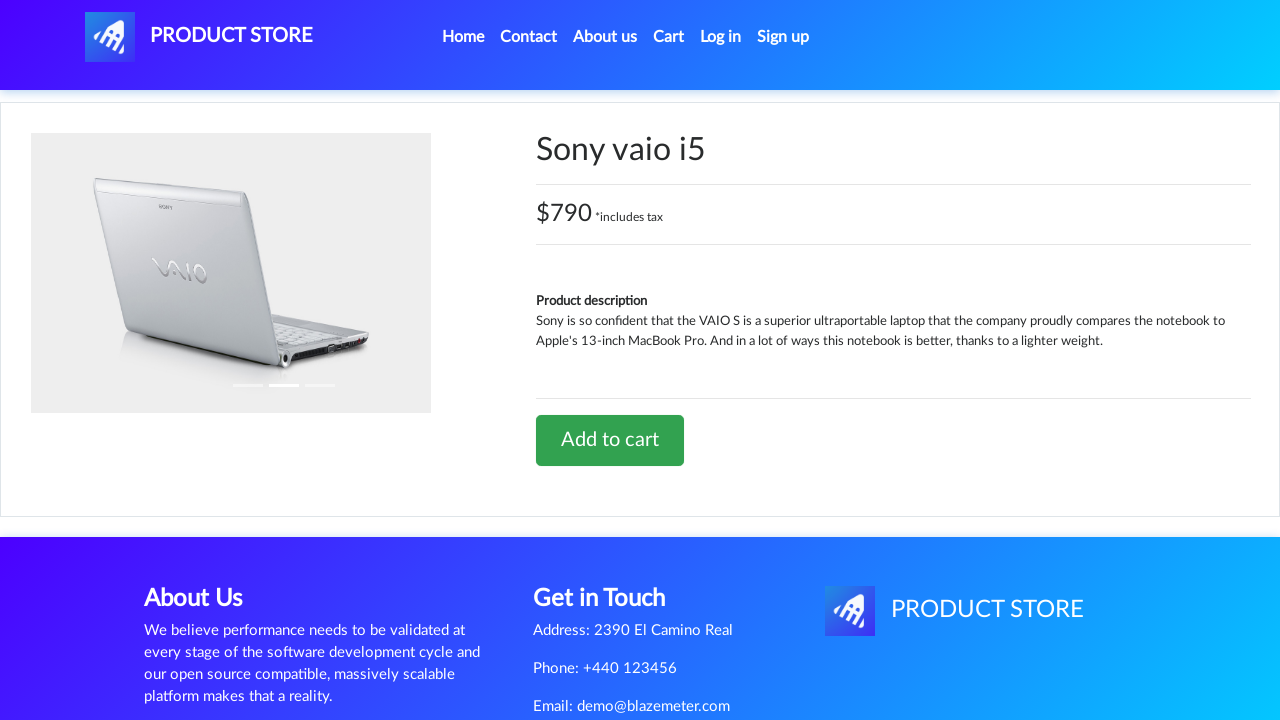

Accepted success alert message
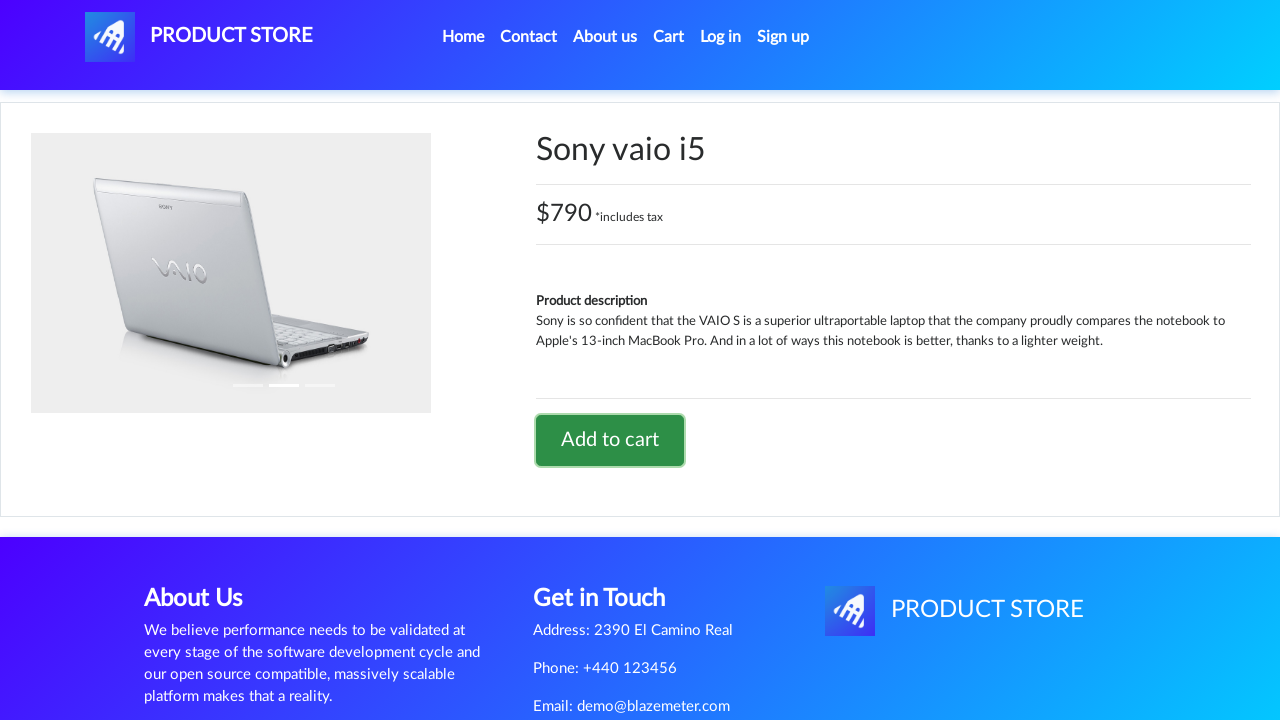

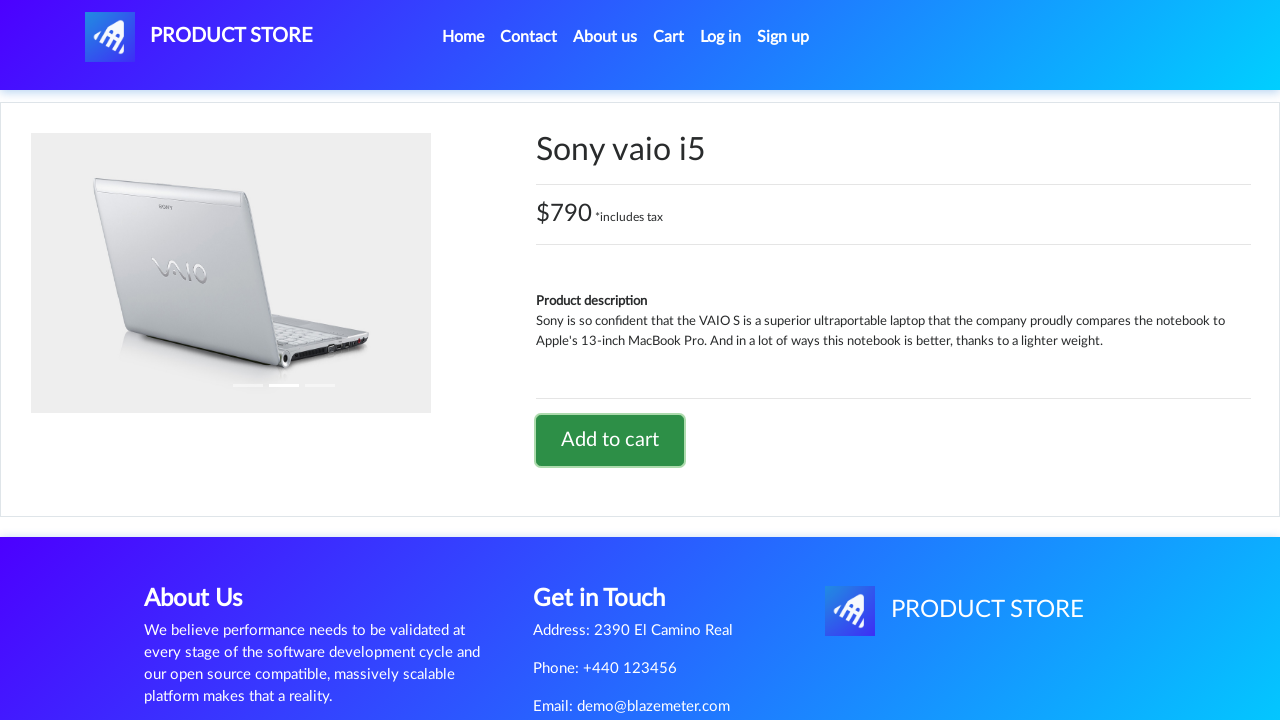